Tests calendar date picker functionality by navigating through decades, years, months and selecting a specific date (12/1/2124), then validating the selected values

Starting URL: https://rahulshettyacademy.com/seleniumPractise/#/OFFERS

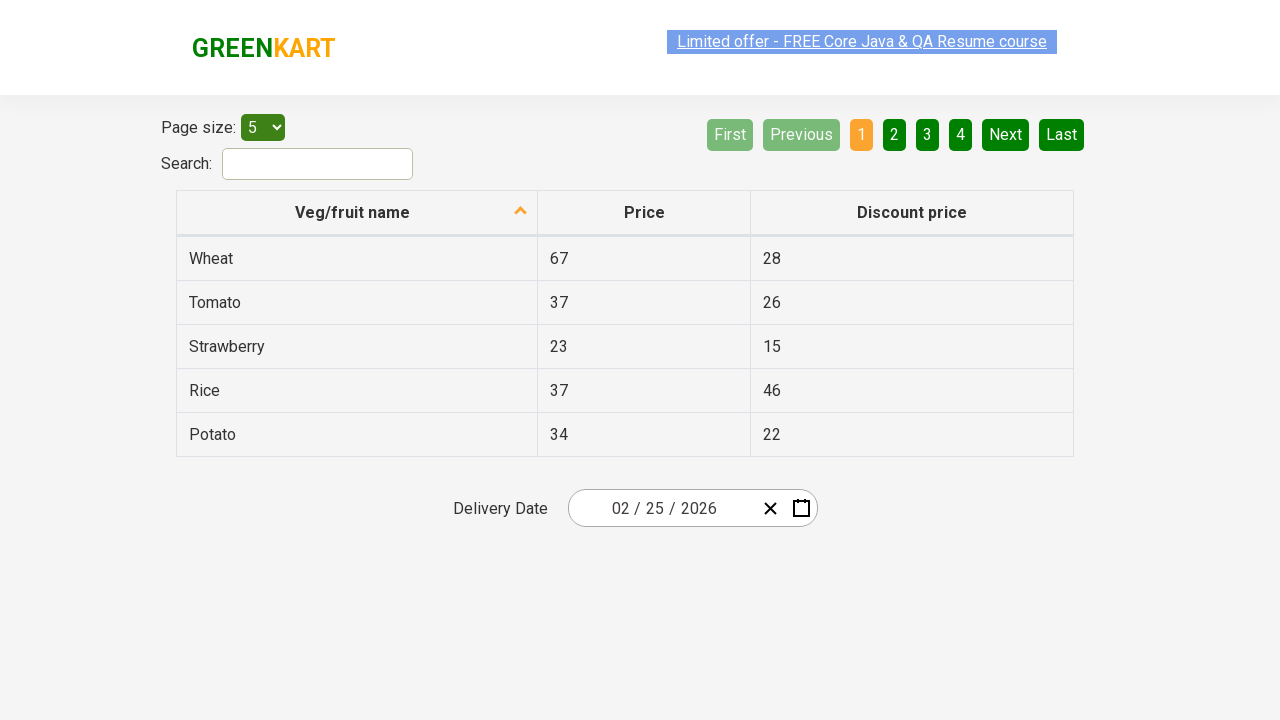

Clicked calendar picker button to open date picker at (801, 508) on .react-date-picker__calendar-button
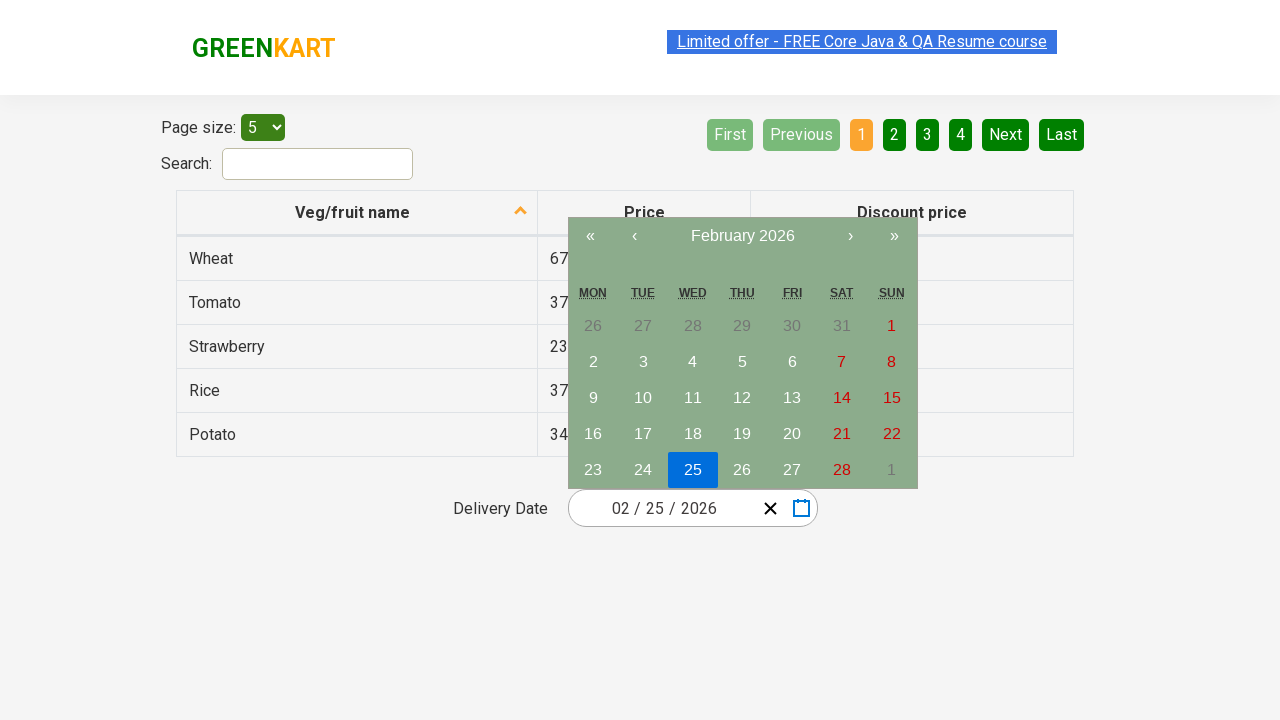

First zoom out click - navigating to decade view at (742, 236) on .react-calendar__navigation__label__labelText
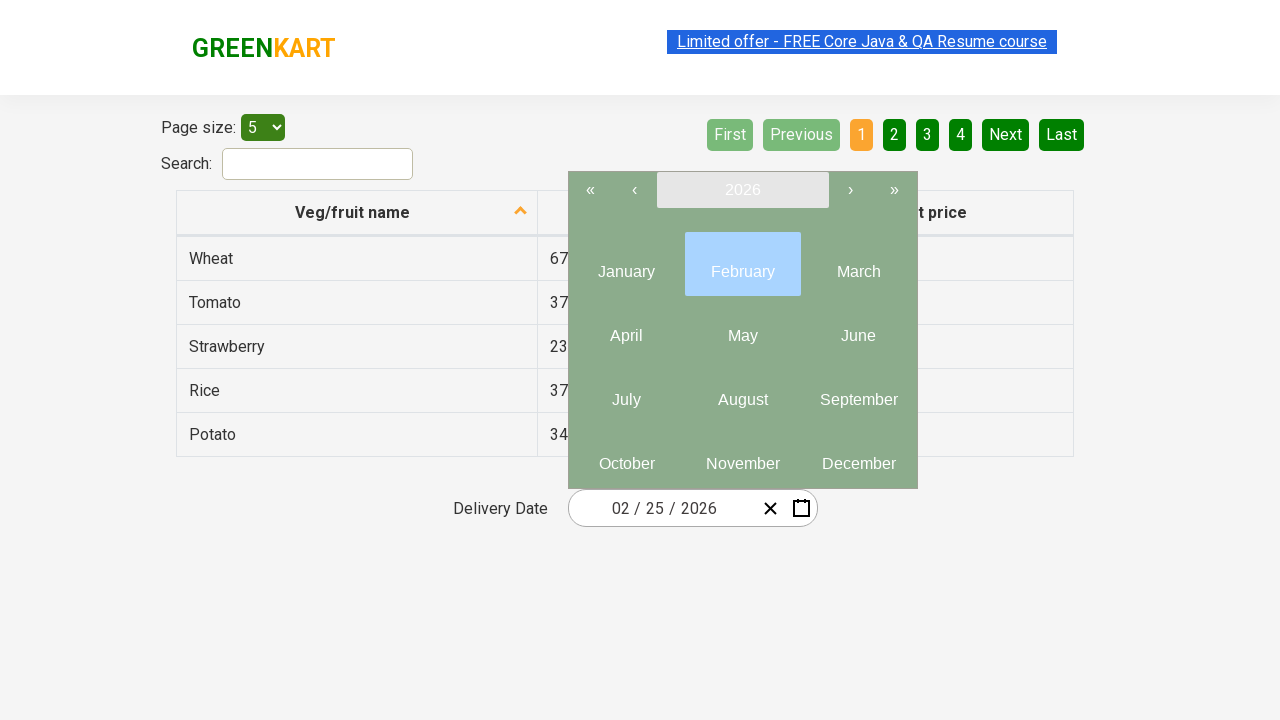

Second zoom out click - navigating to century view at (742, 190) on .react-calendar__navigation__label__labelText
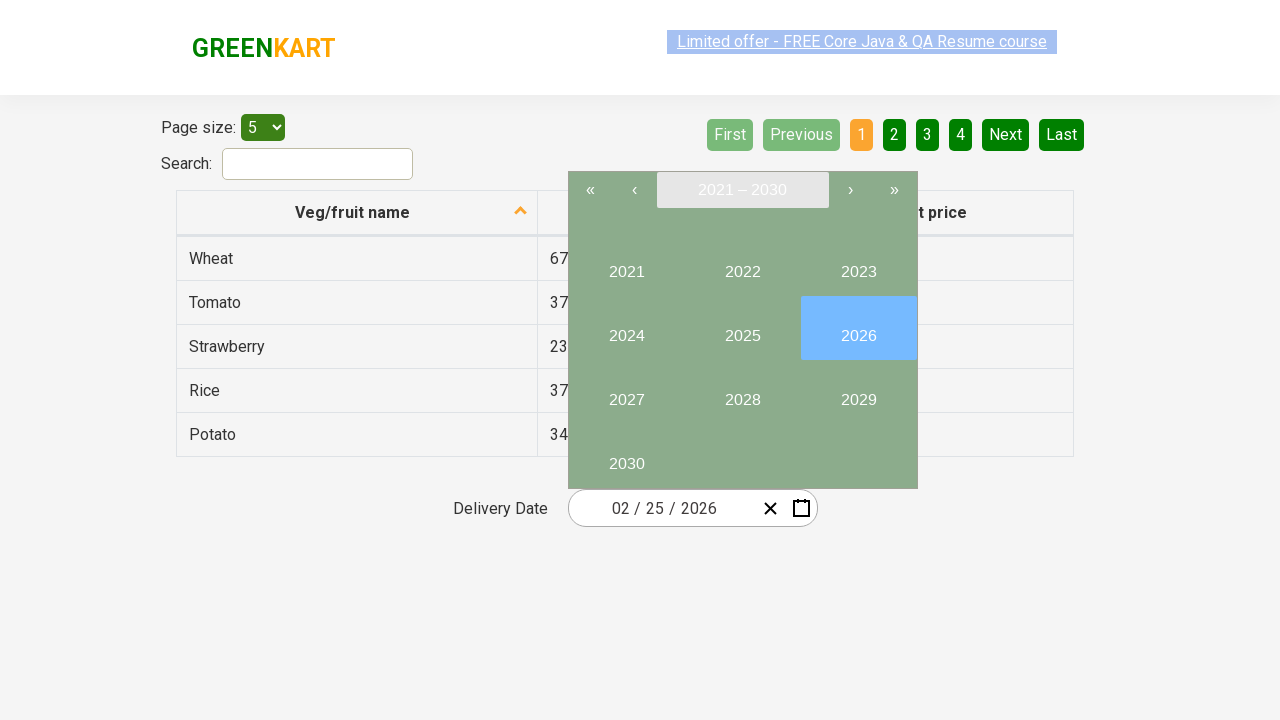

Third zoom out click - reached decade view for century at (742, 190) on .react-calendar__navigation__label__labelText
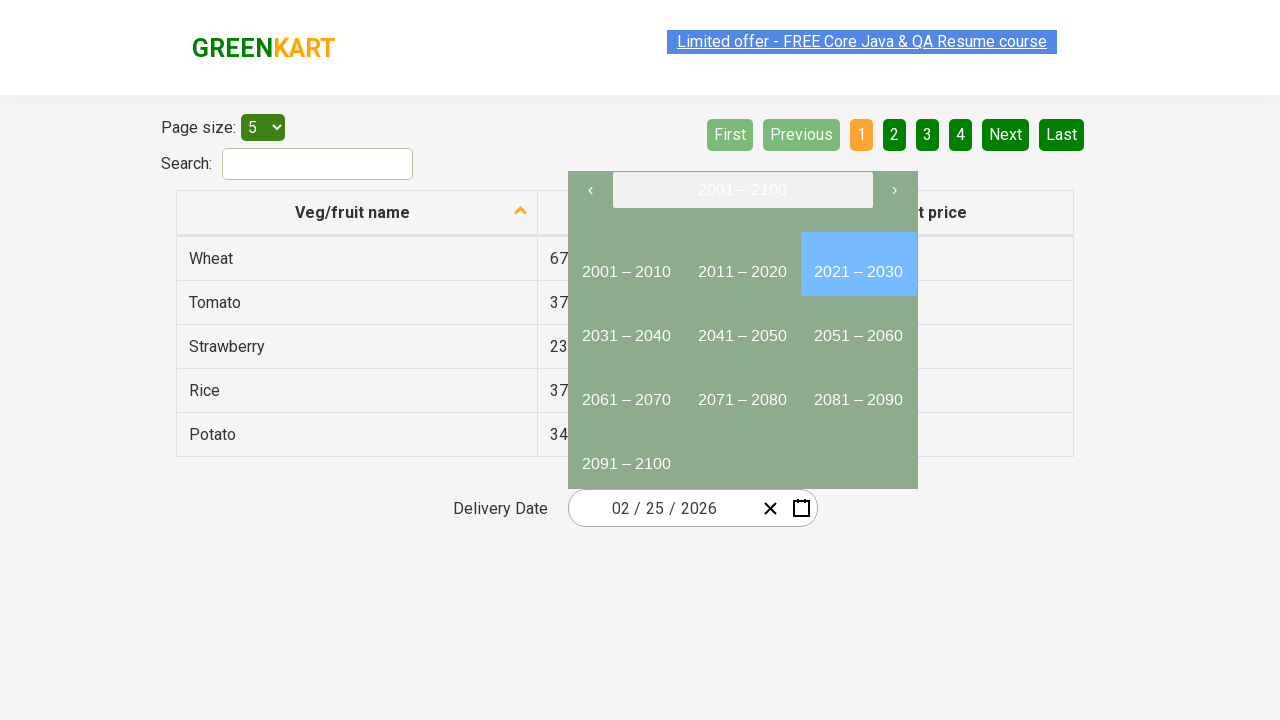

Retrieved navigation elements and default decade value
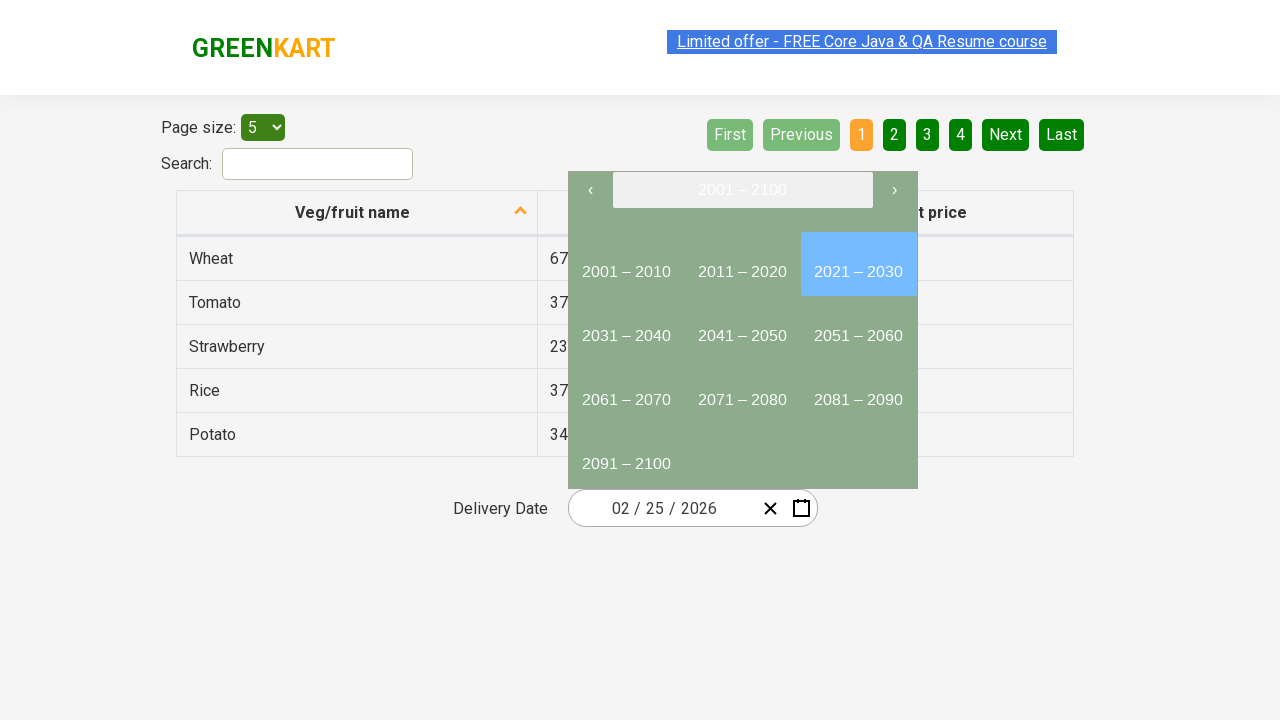

Calculated decade navigation: current decade century 20, target century 21
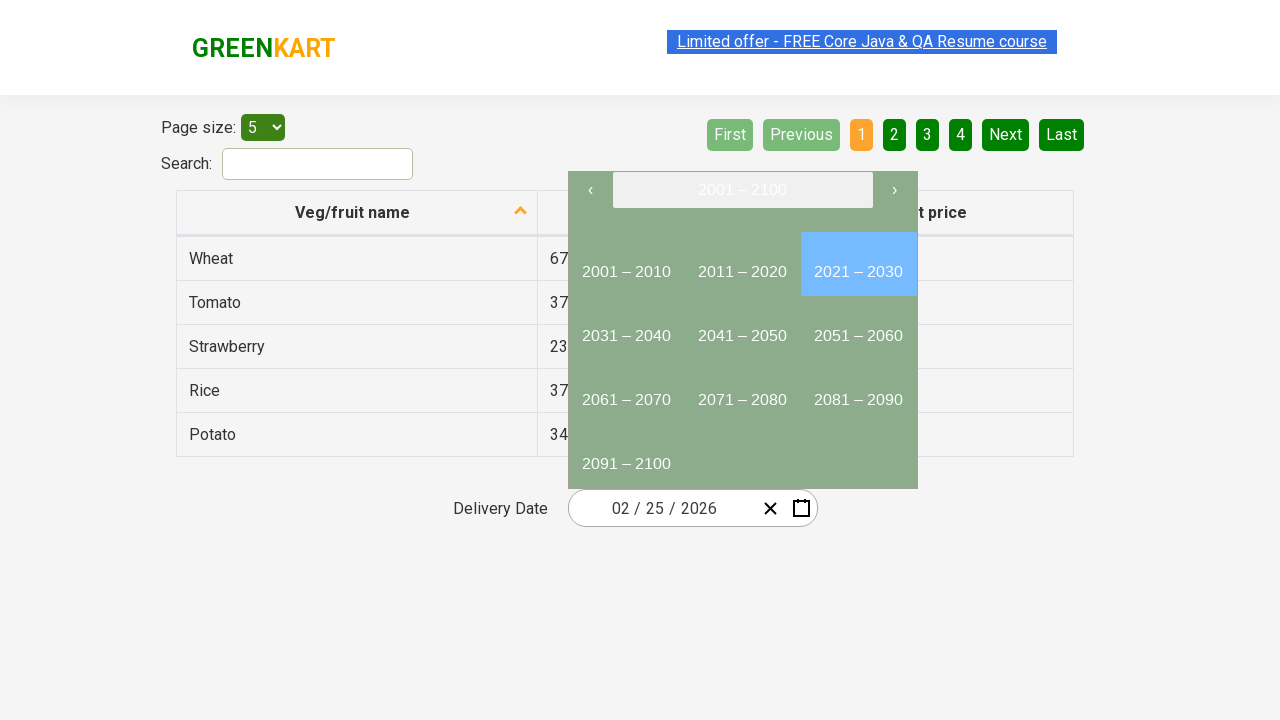

Clicked right arrow to navigate to later century at (894, 190) on .react-calendar__navigation__arrow >> nth=1
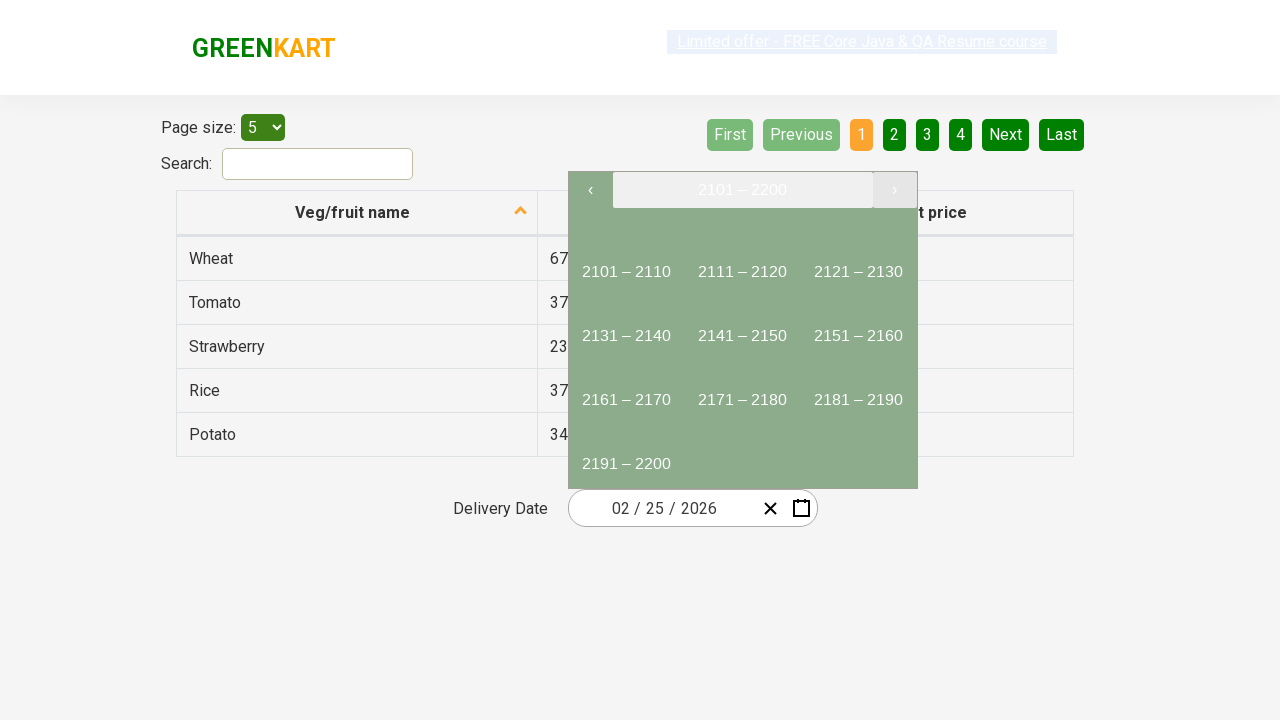

Selected decade at index 2 for year 2124 at (858, 264) on .react-calendar__century-view__decades__decade >> nth=2
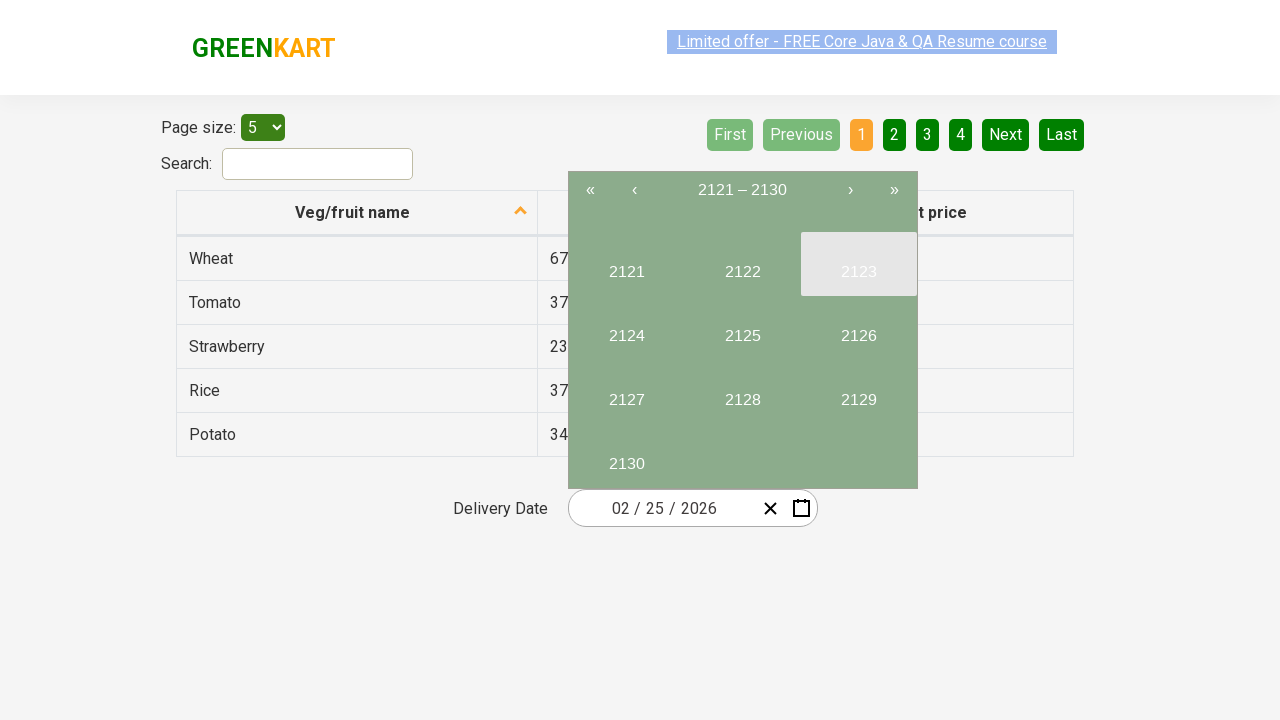

Selected year 2124 at (626, 328) on internal:text="2124"i
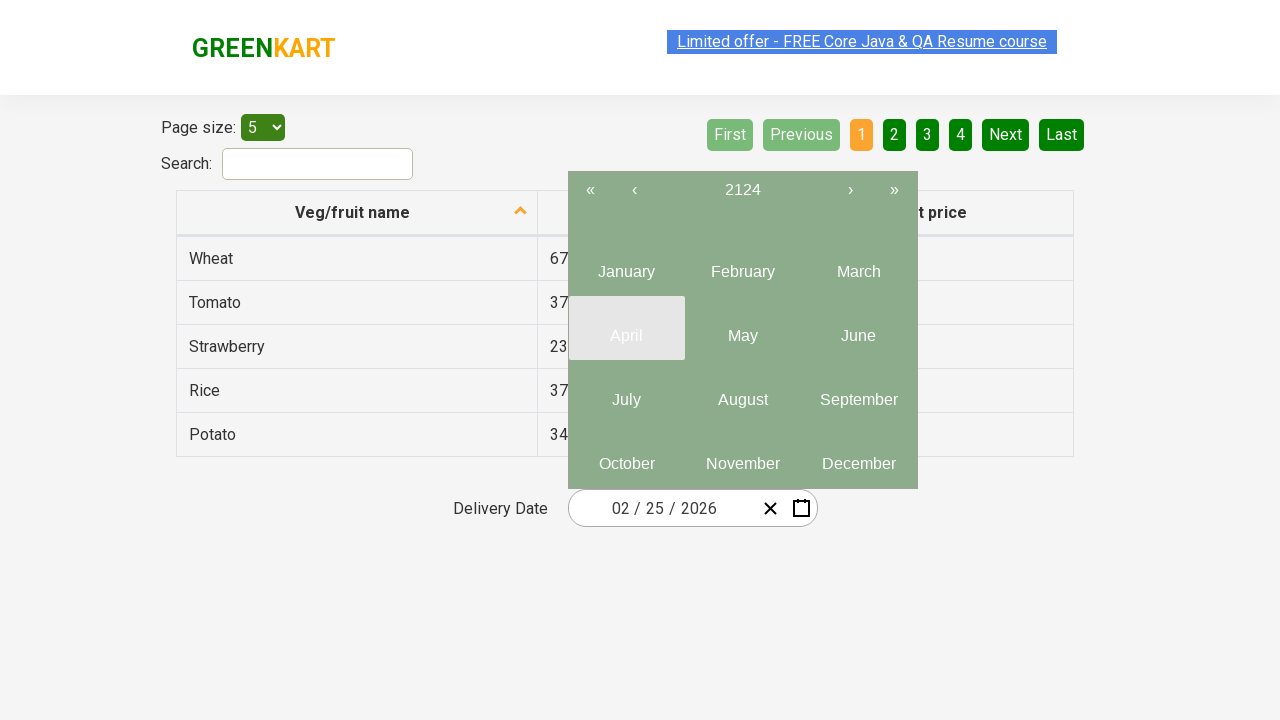

Selected month 12 (December) at (858, 456) on .react-calendar__year-view__months__month >> nth=11
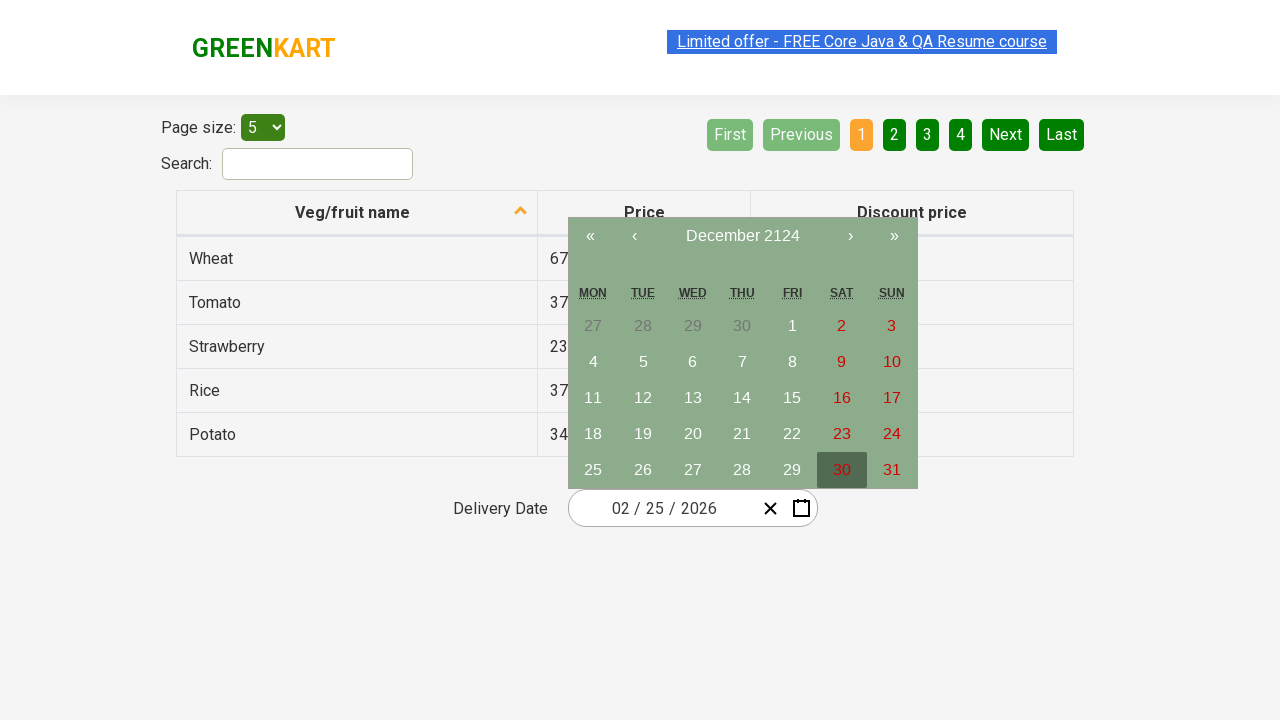

Selected date 1 of the month at (792, 326) on div.react-calendar__month-view__days >> button:not(.react-calendar__month-view__
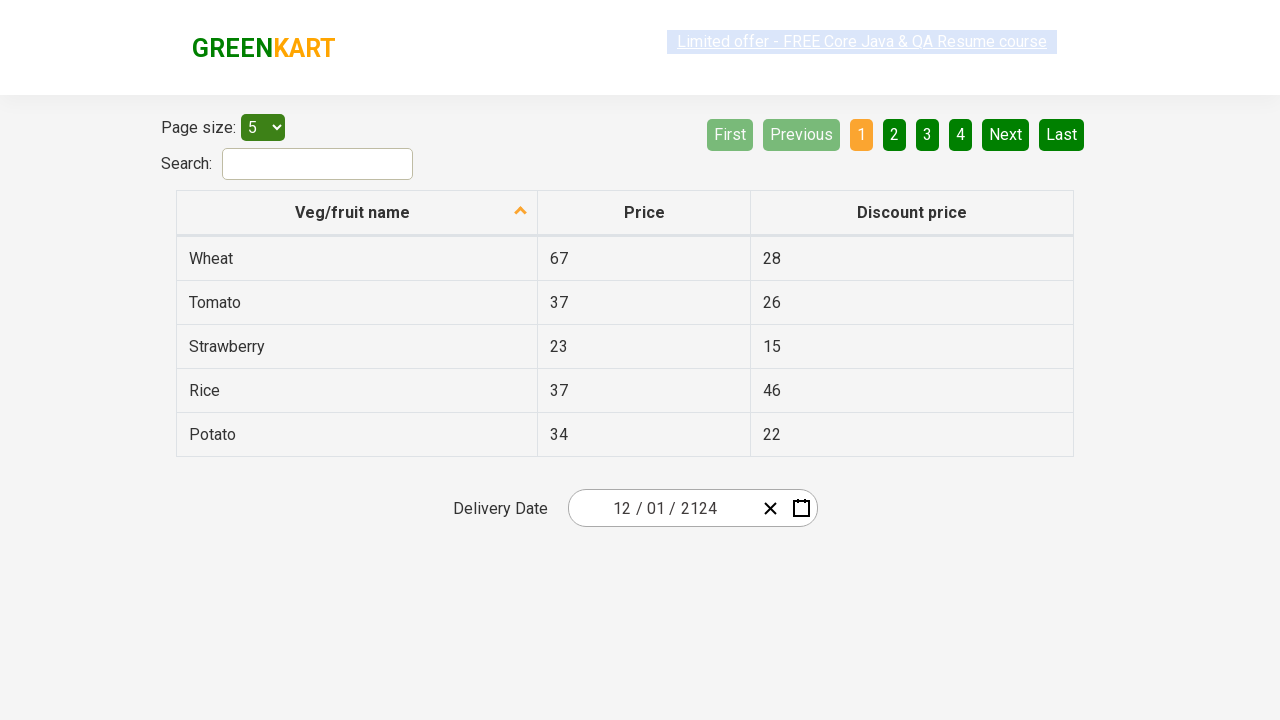

Located all date input fields for validation
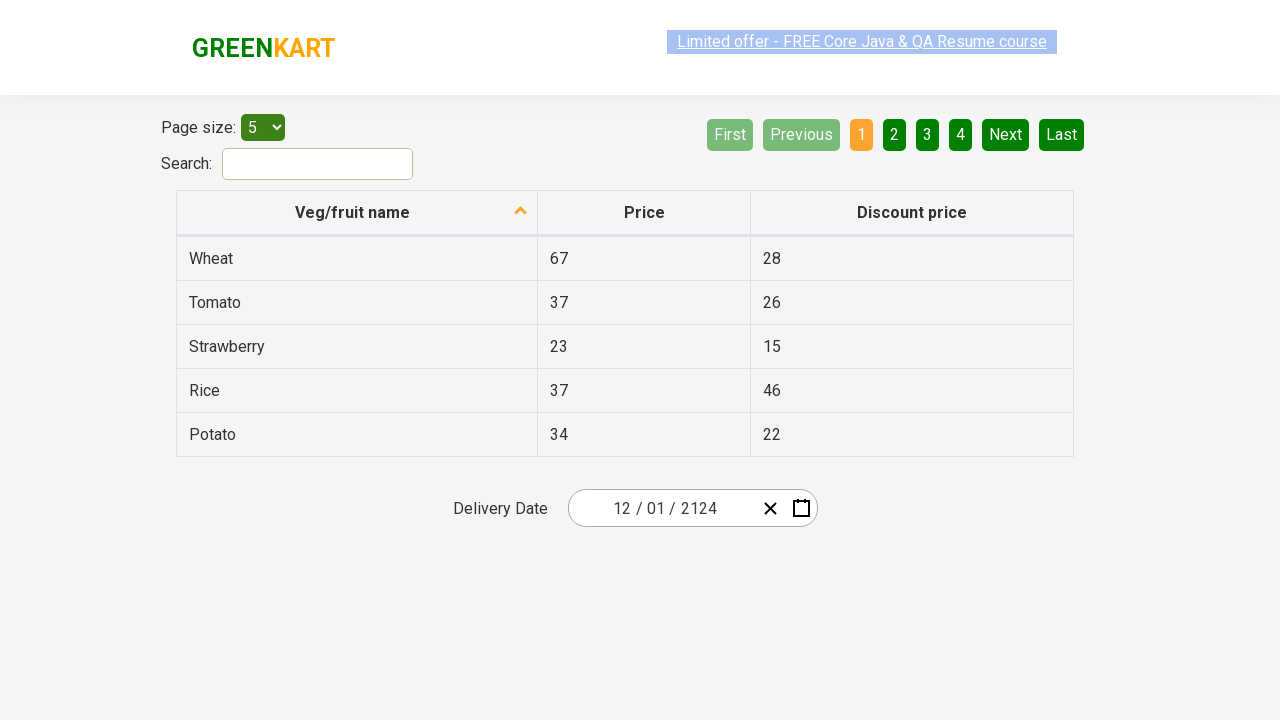

Validated input field 0: expected 12, actual 12
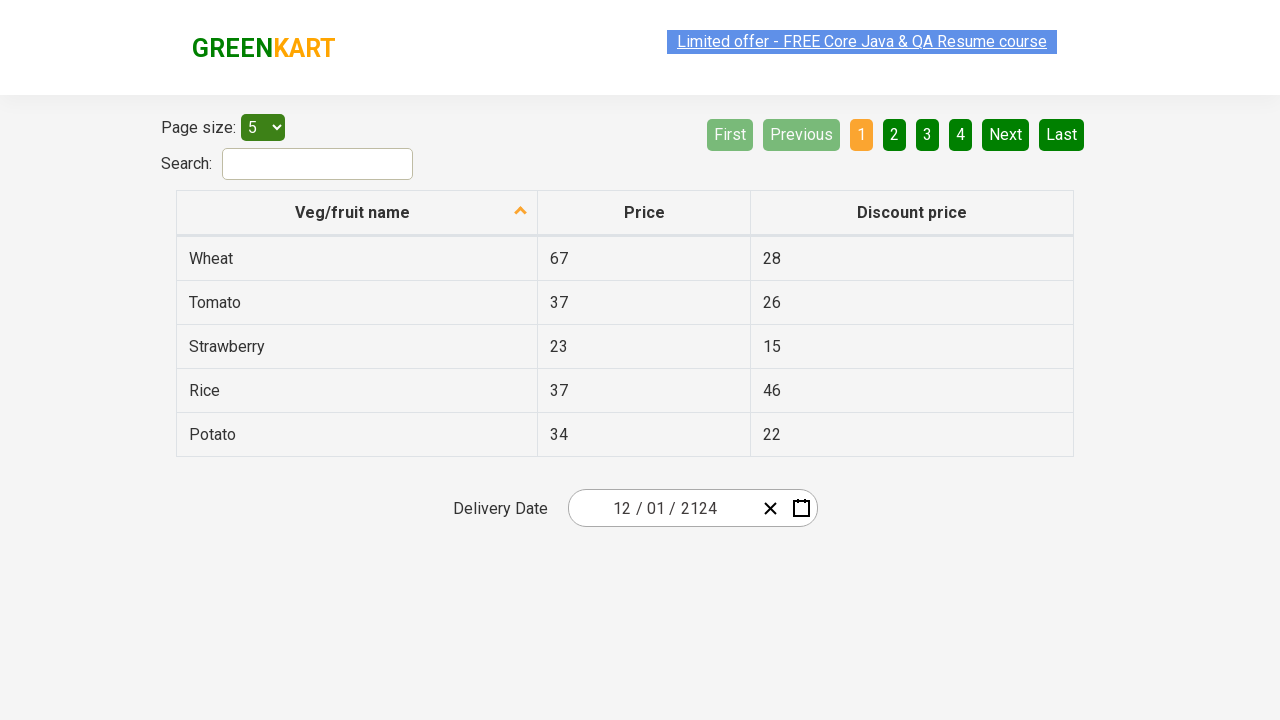

Validated input field 1: expected 1, actual 1
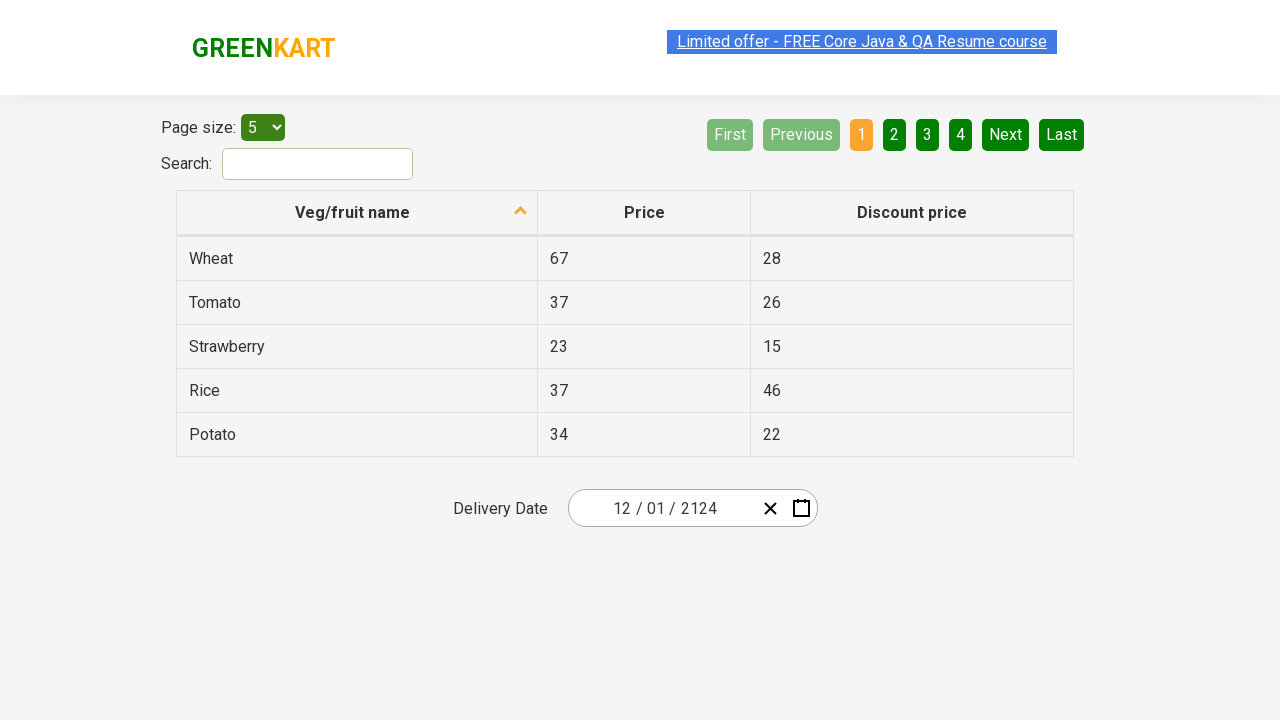

Validated input field 2: expected 2124, actual 2124
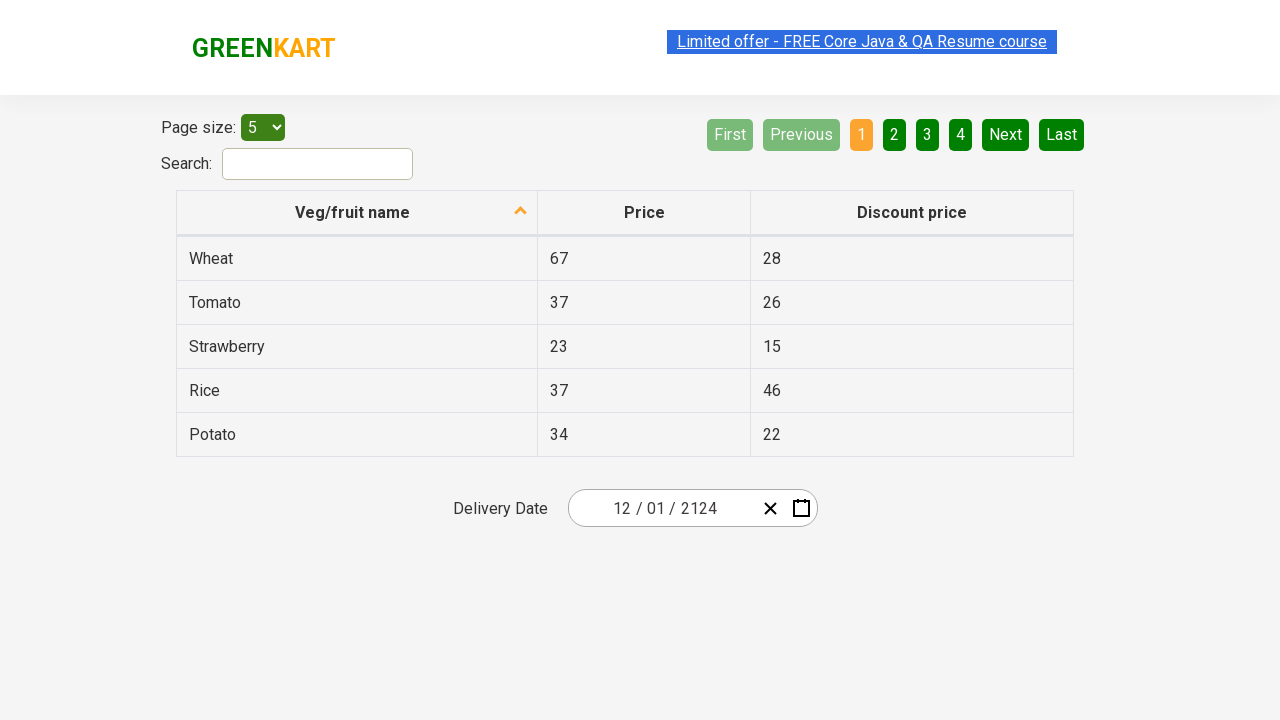

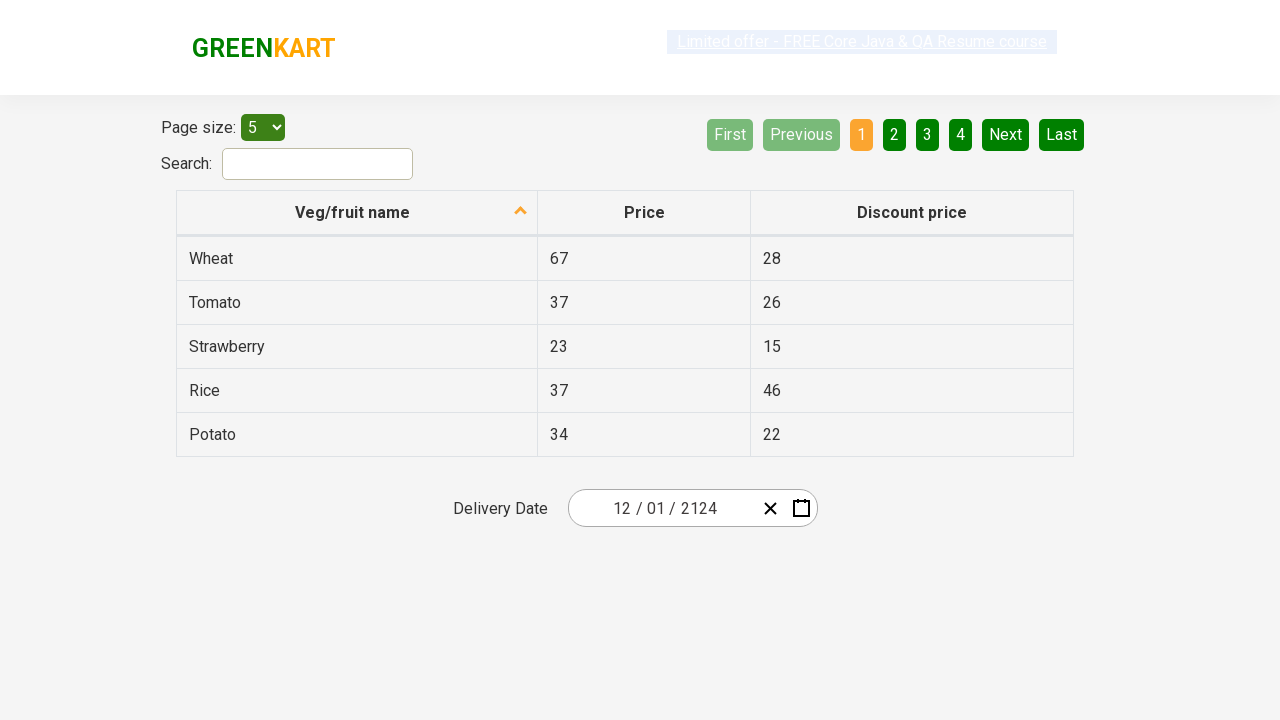